Tests navigation from documentation page to Coffee Cart app by clicking a nav link and verifying the page loads correctly with expected content.

Starting URL: https://seleniumbase.io/help_docs/customizing_test_runs/

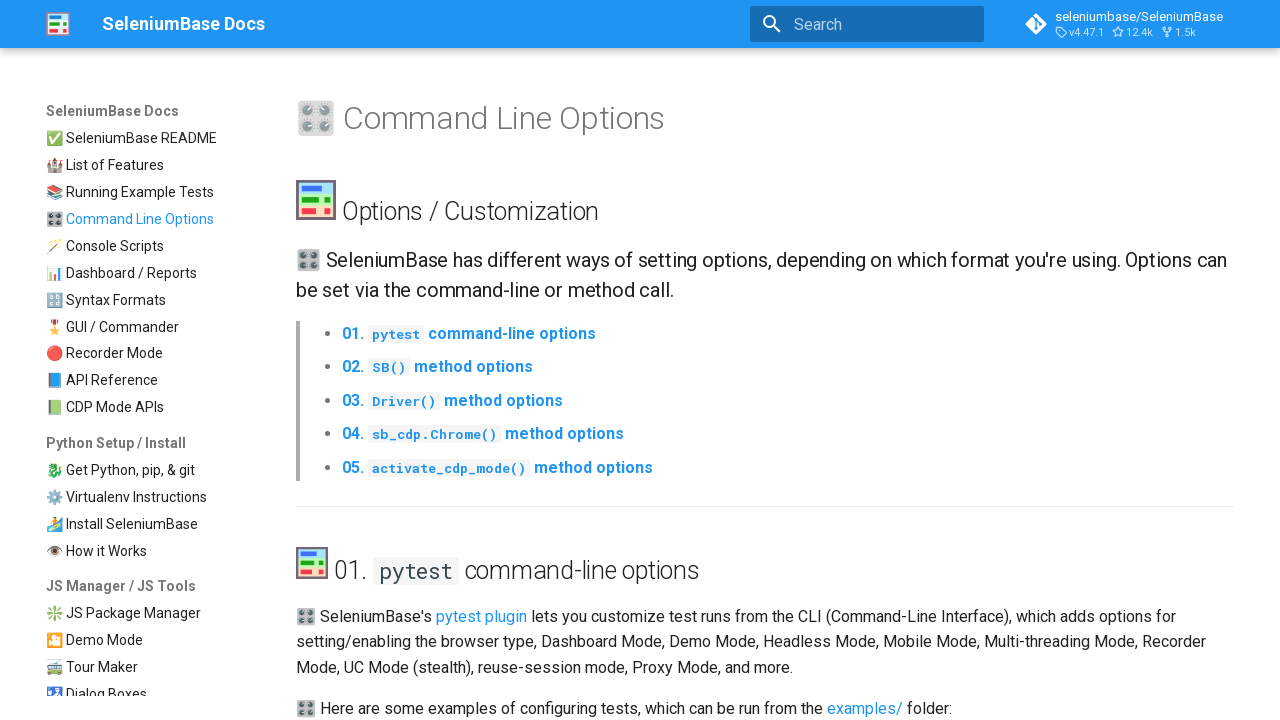

Clicked Coffee Cart navigation link at (151, 399) on nav a:has-text("Coffee Cart")
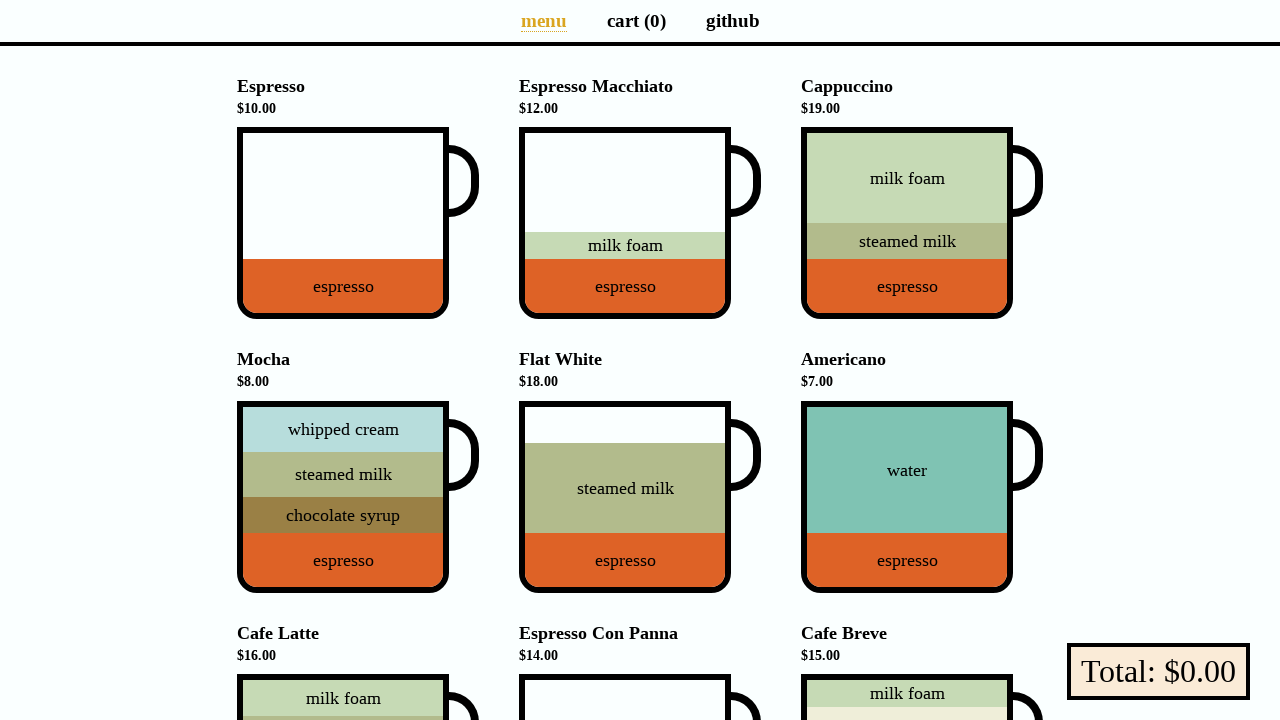

Coffee Cart page loaded with Espresso product visible
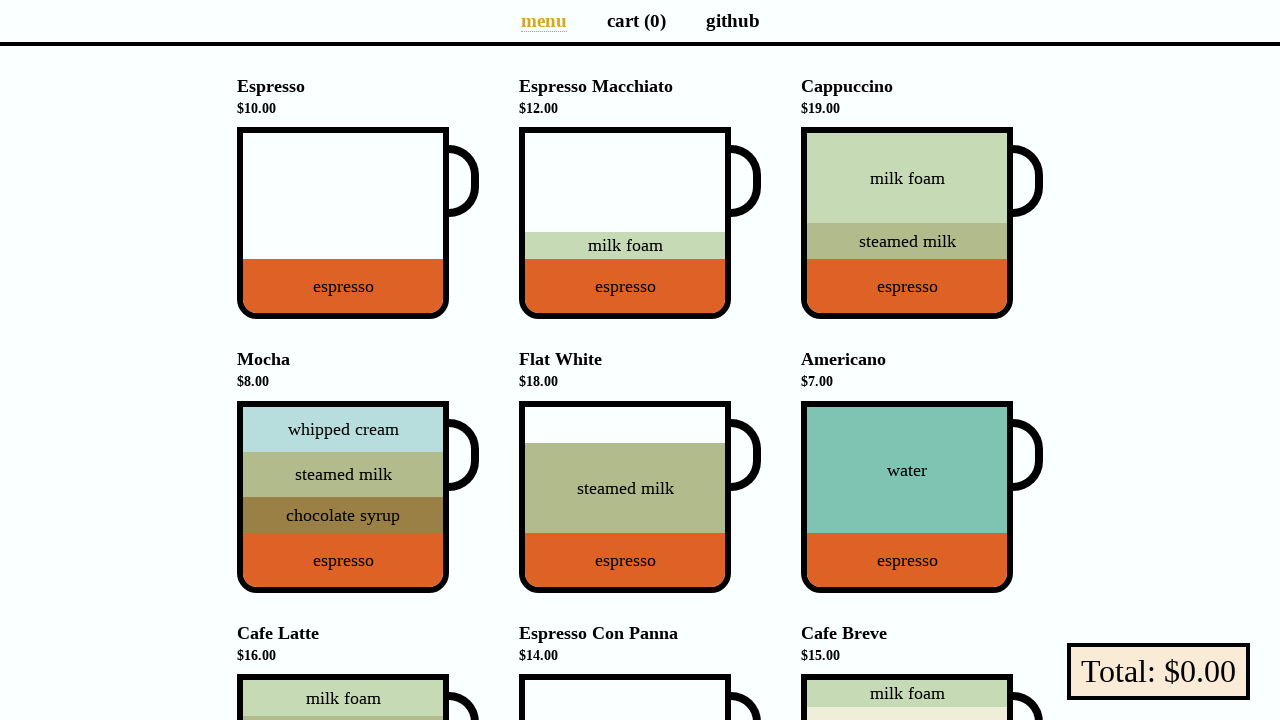

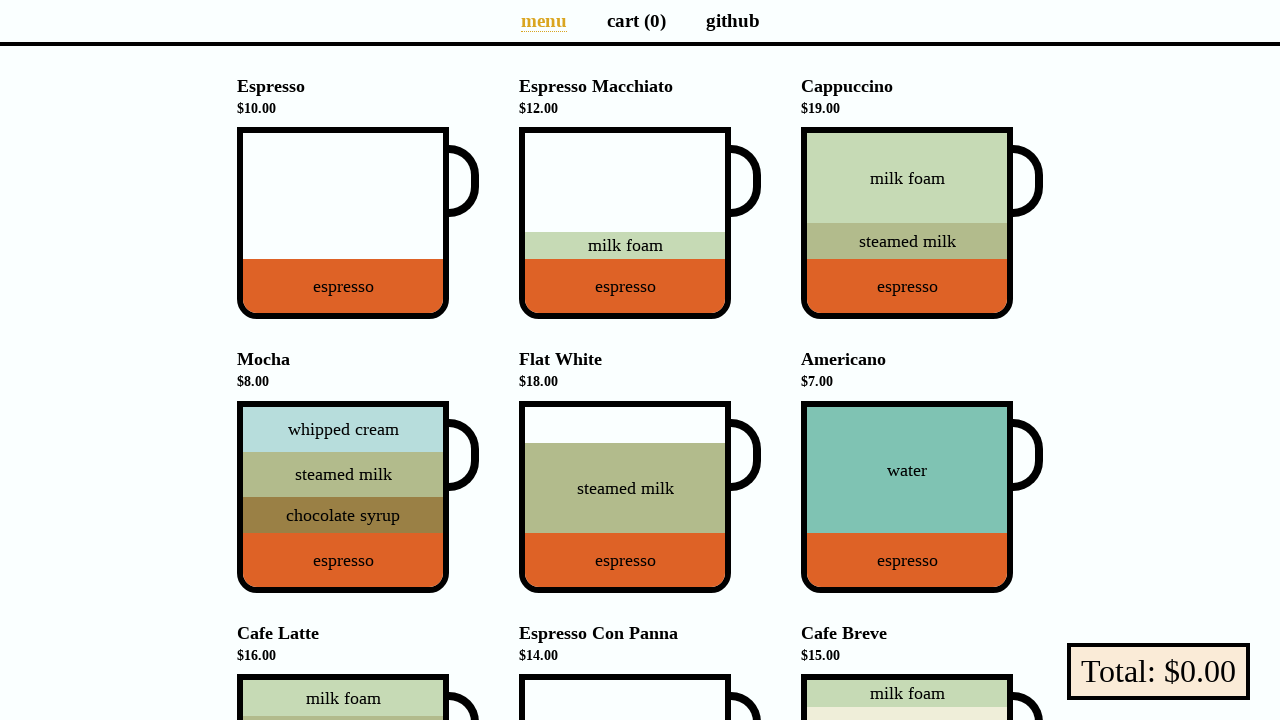